Tests clicking a link by its text to navigate to another page

Starting URL: https://the-internet.herokuapp.com/

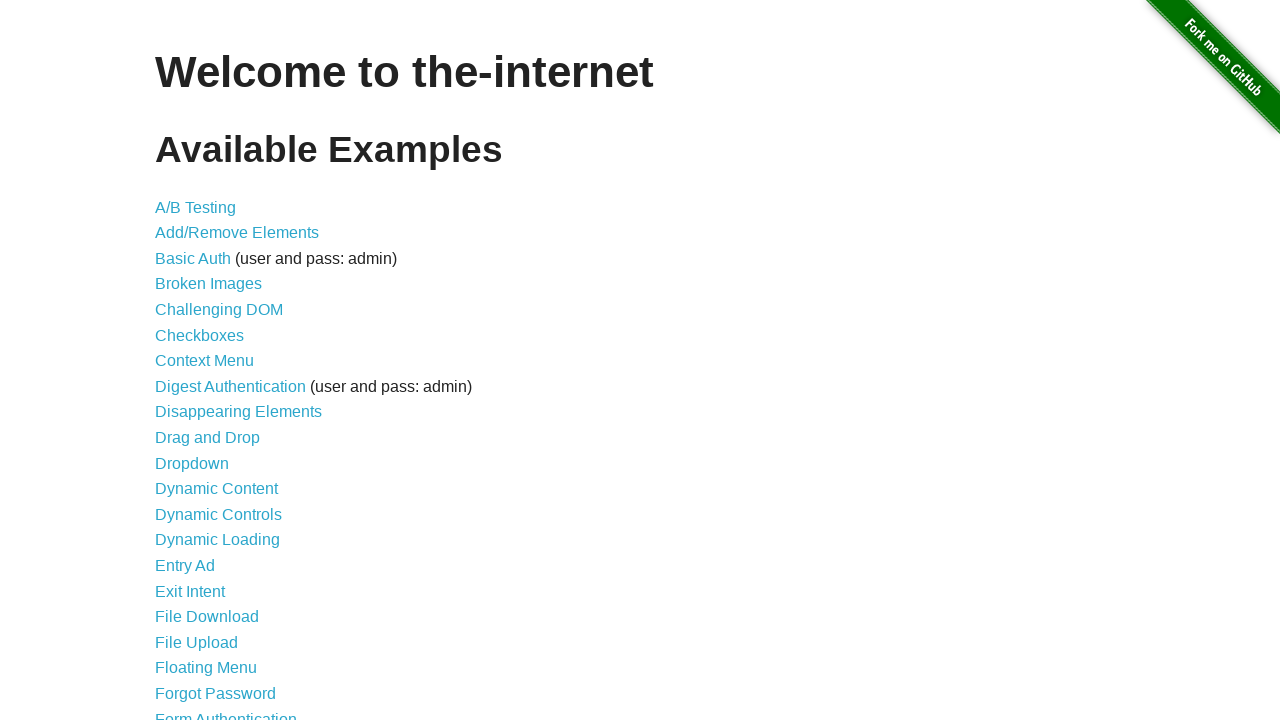

Clicked on 'Redirect Link' to navigate to another page at (202, 446) on text=Redirect Link
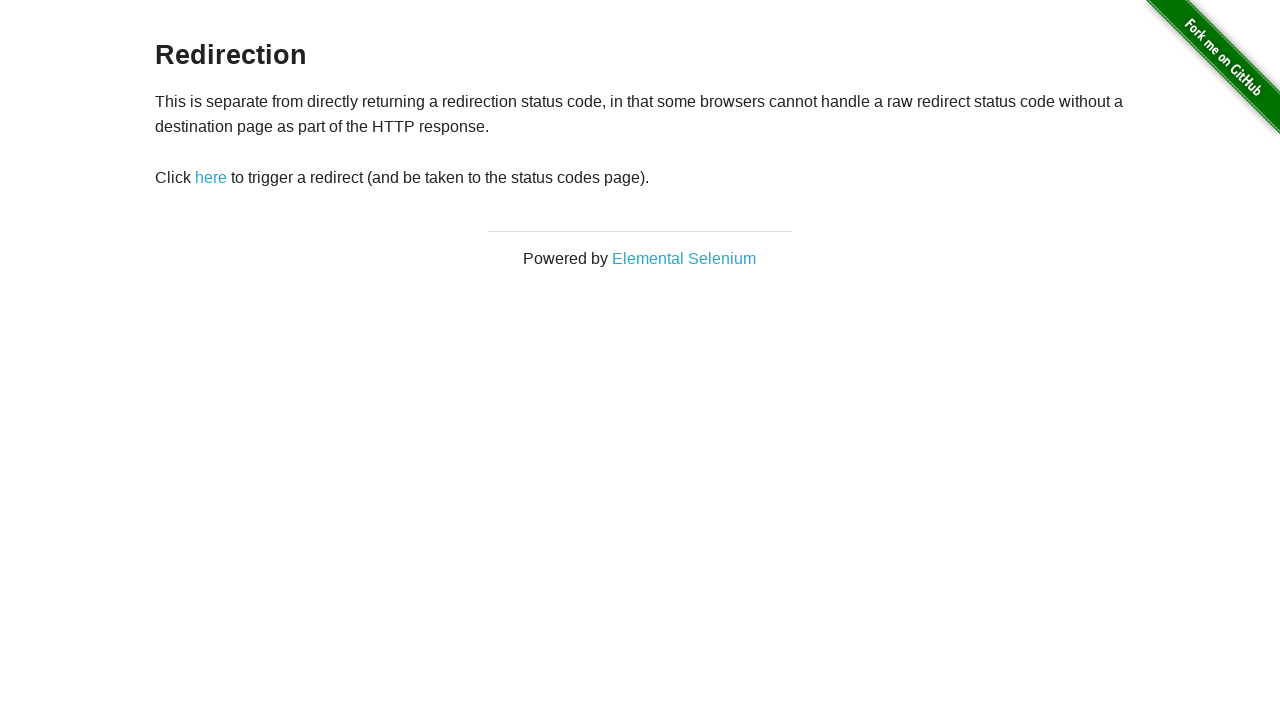

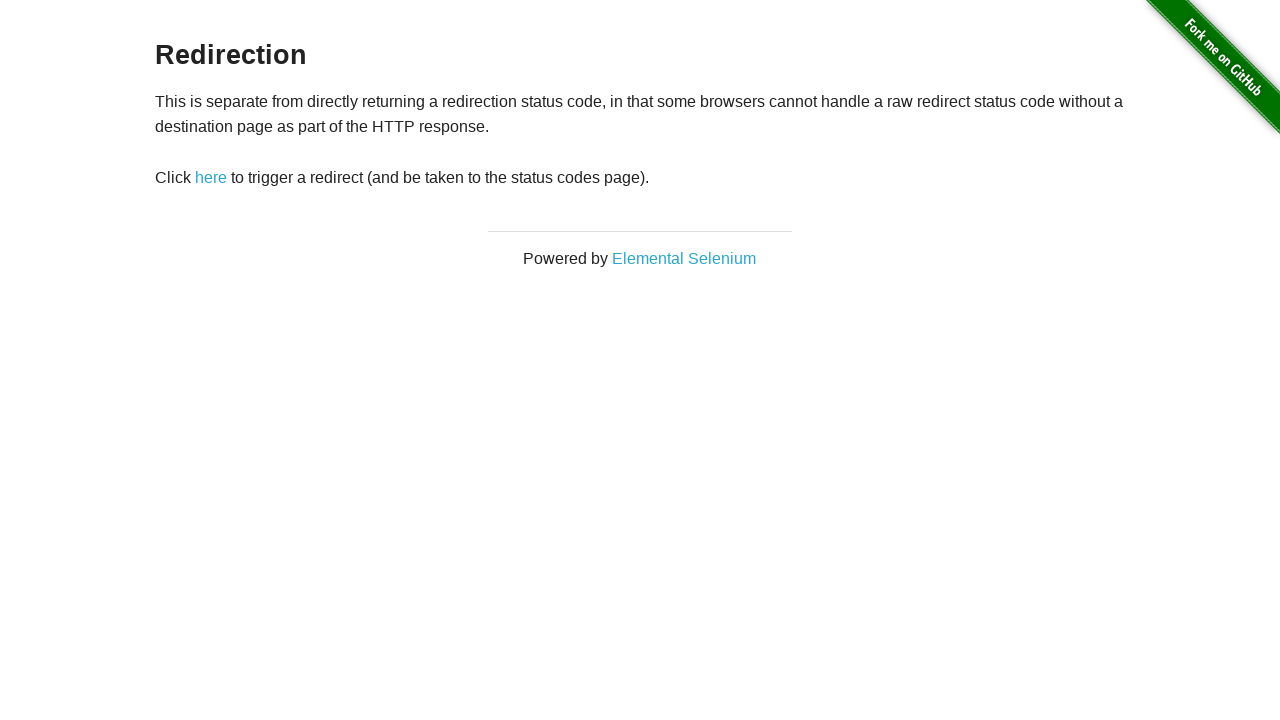